Tests closing a modal dialog by pressing Enter key on the OK button

Starting URL: https://testpages.eviltester.com/styled/alerts/fake-alert-test.html

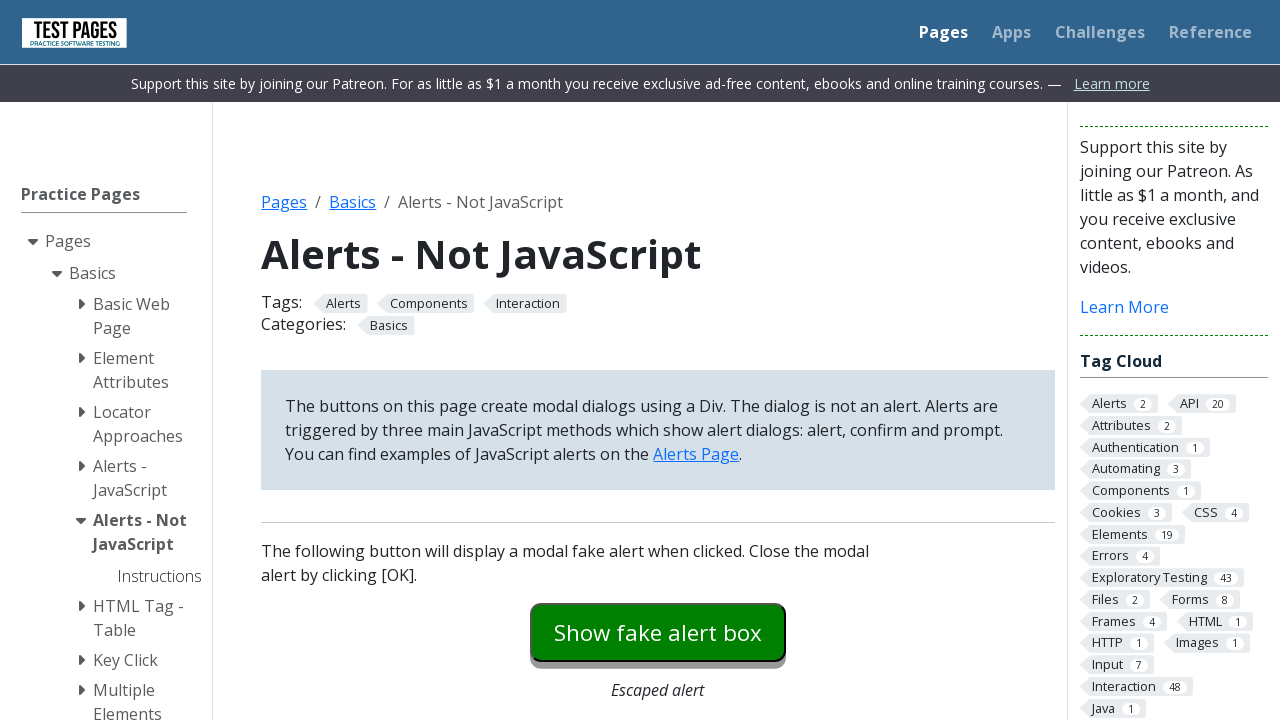

Clicked modal dialog button to open the fake alert at (658, 360) on #modaldialog
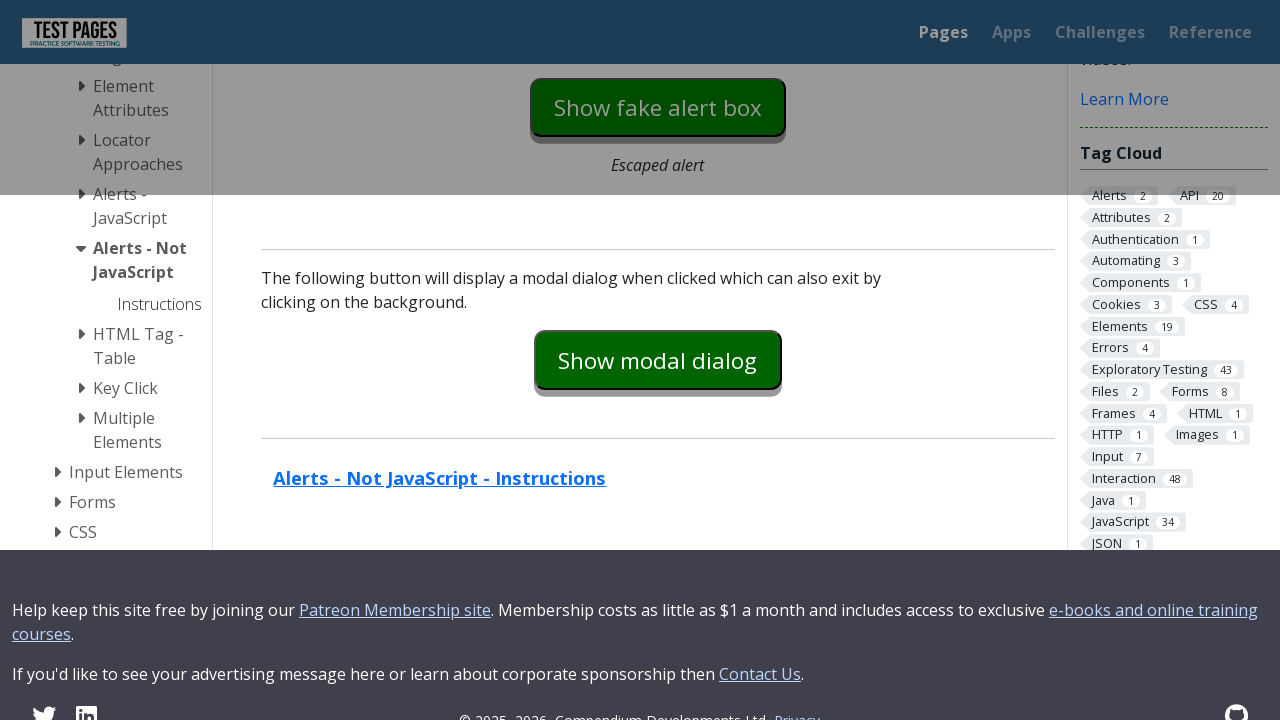

Pressed Enter key on the OK button to close the modal dialog on #dialog-ok
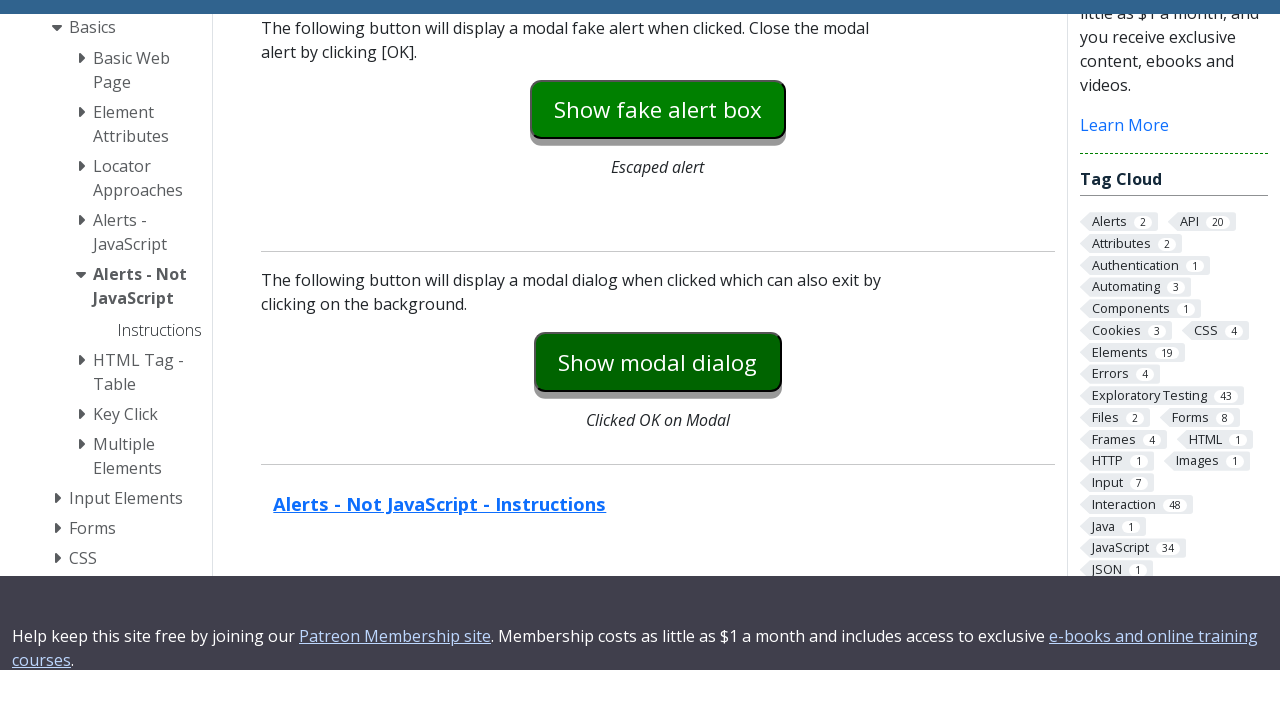

Verified that the modal dialog is now hidden
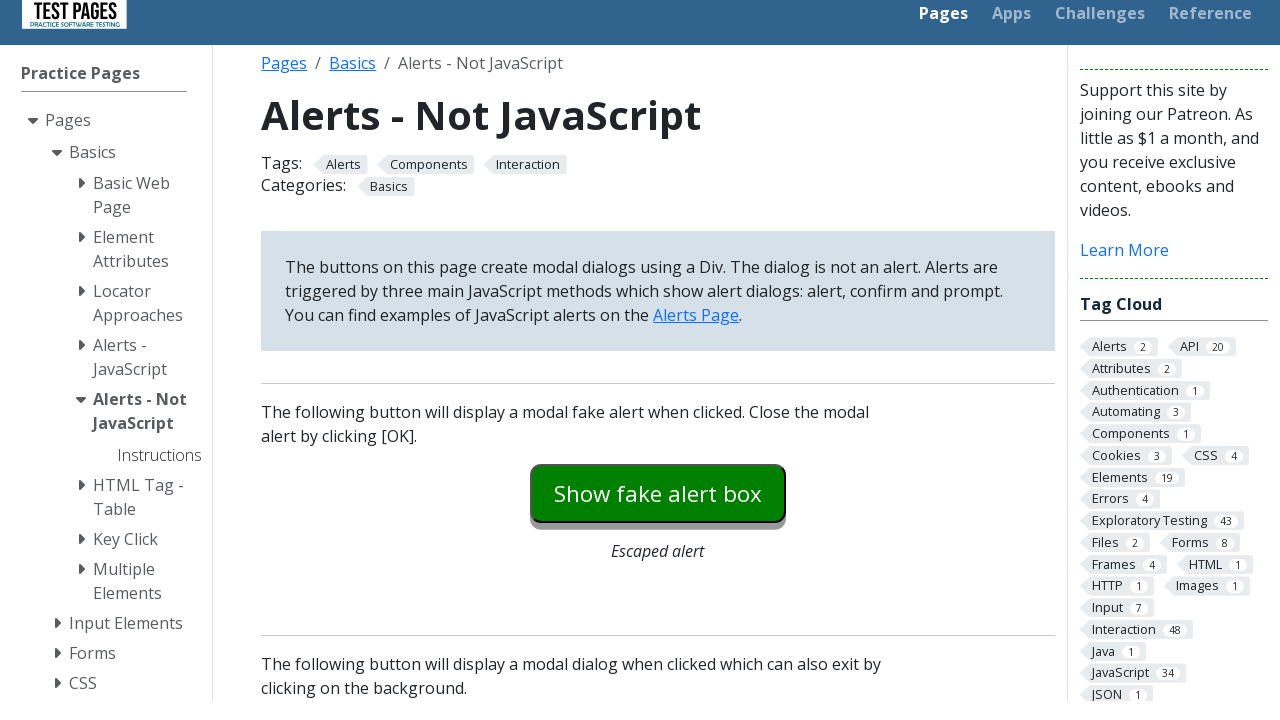

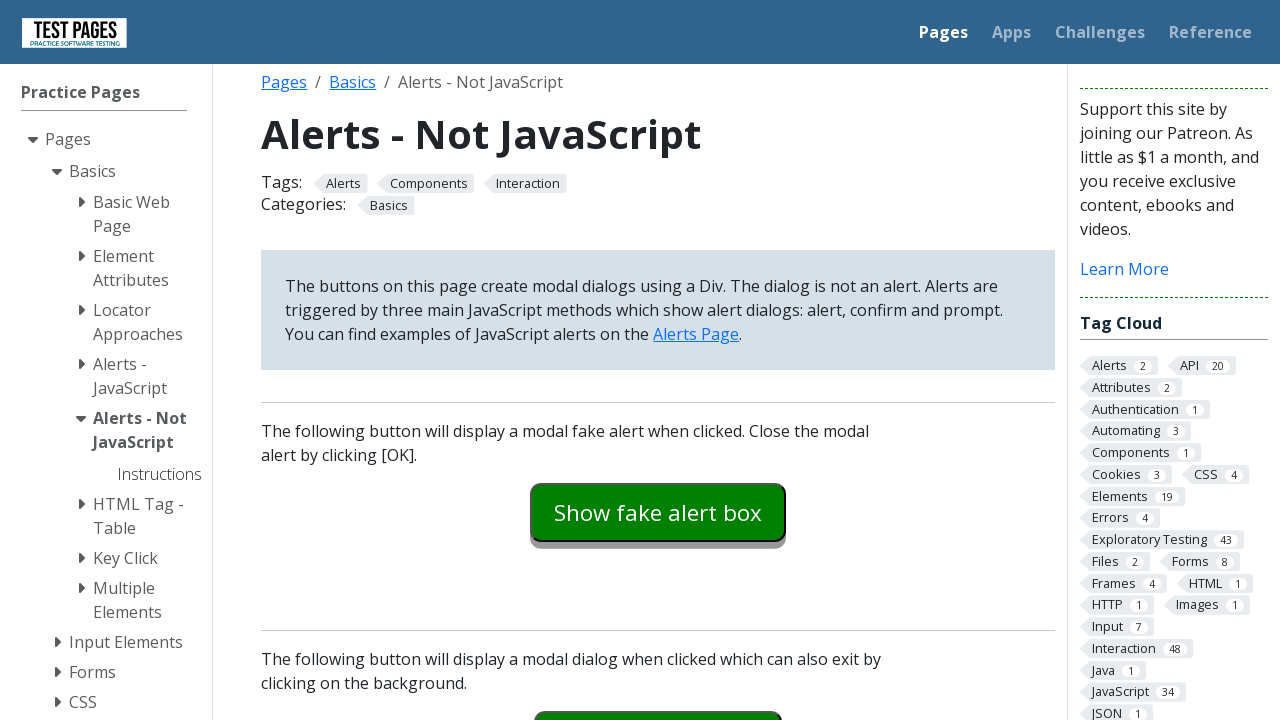